Tests checkbox selection functionality and assertions on a travel booking form, verifying checkbox states and counting total checkboxes

Starting URL: https://rahulshettyacademy.com/dropdownsPractise/

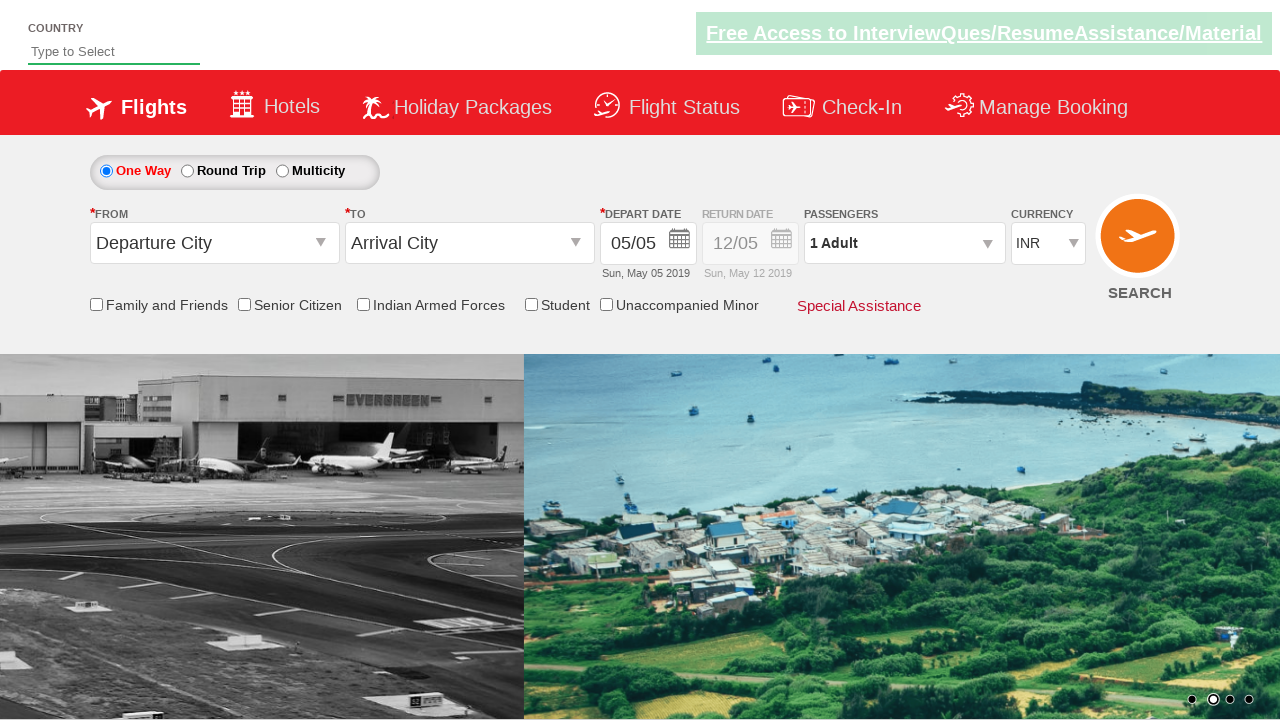

Verified friends and family checkbox is initially not selected
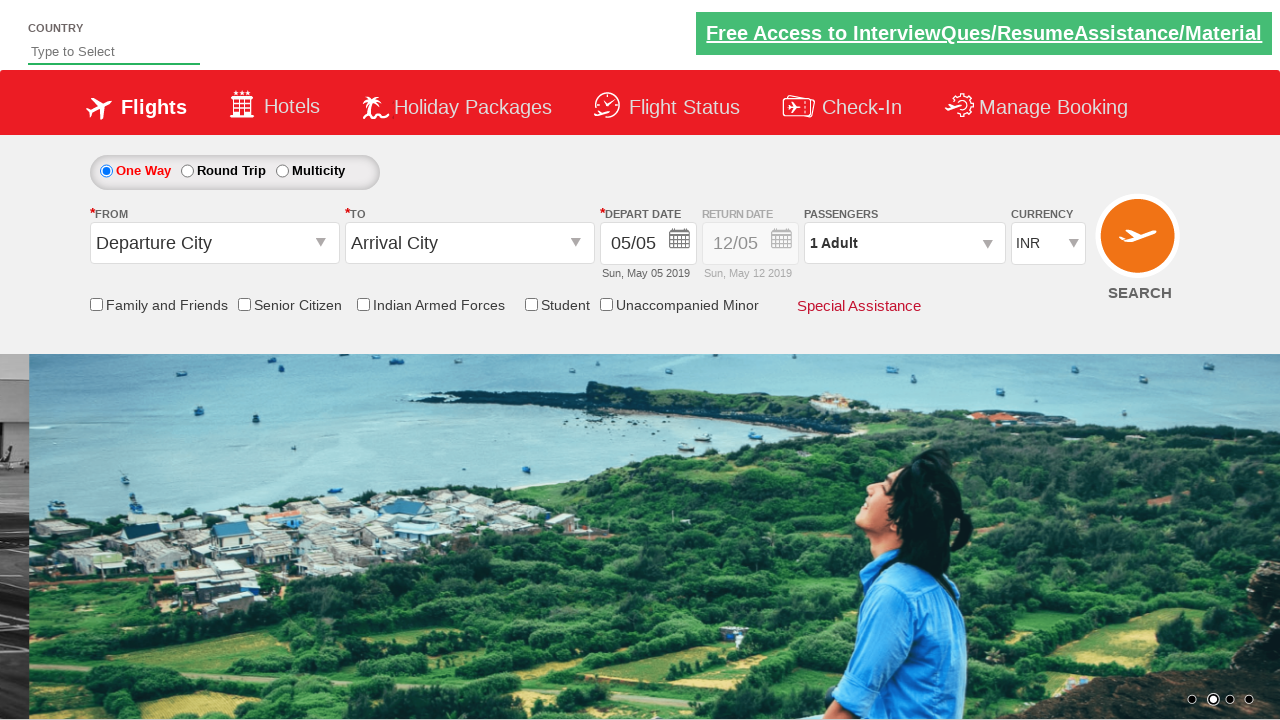

Clicked the friends and family checkbox at (96, 304) on xpath=//input[@id='ctl00_mainContent_chk_friendsandfamily']
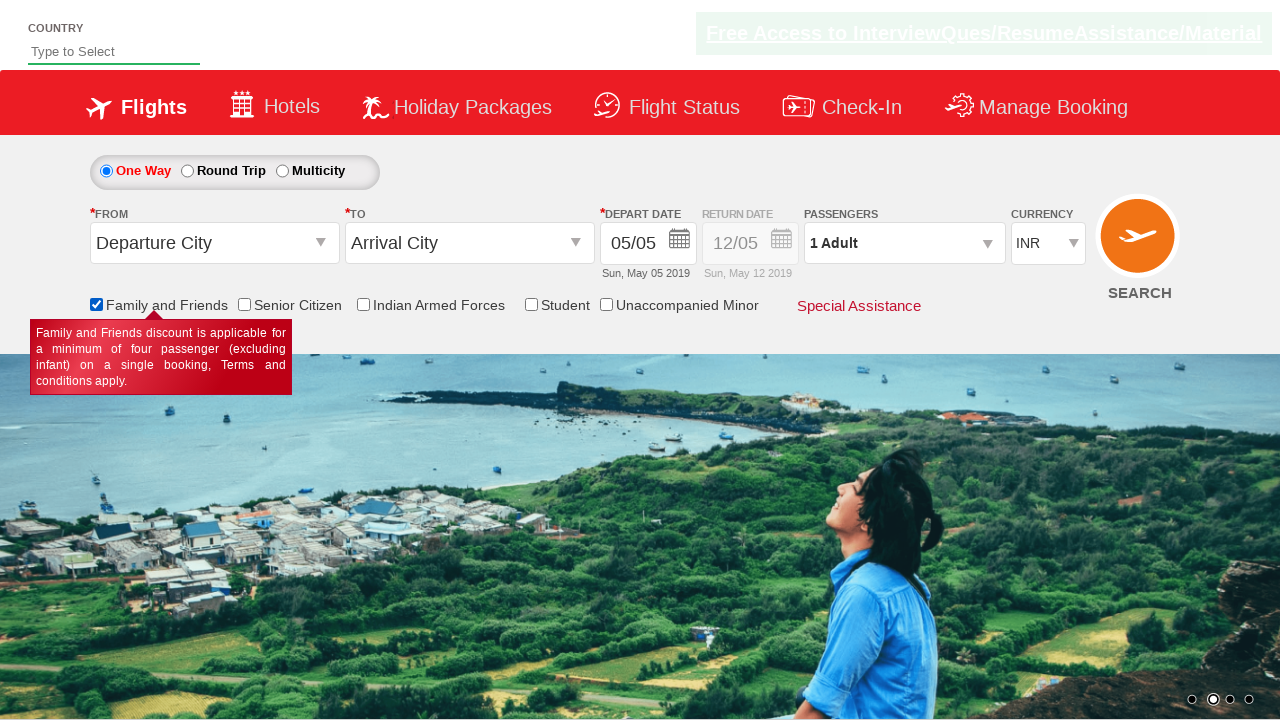

Verified friends and family checkbox is now selected
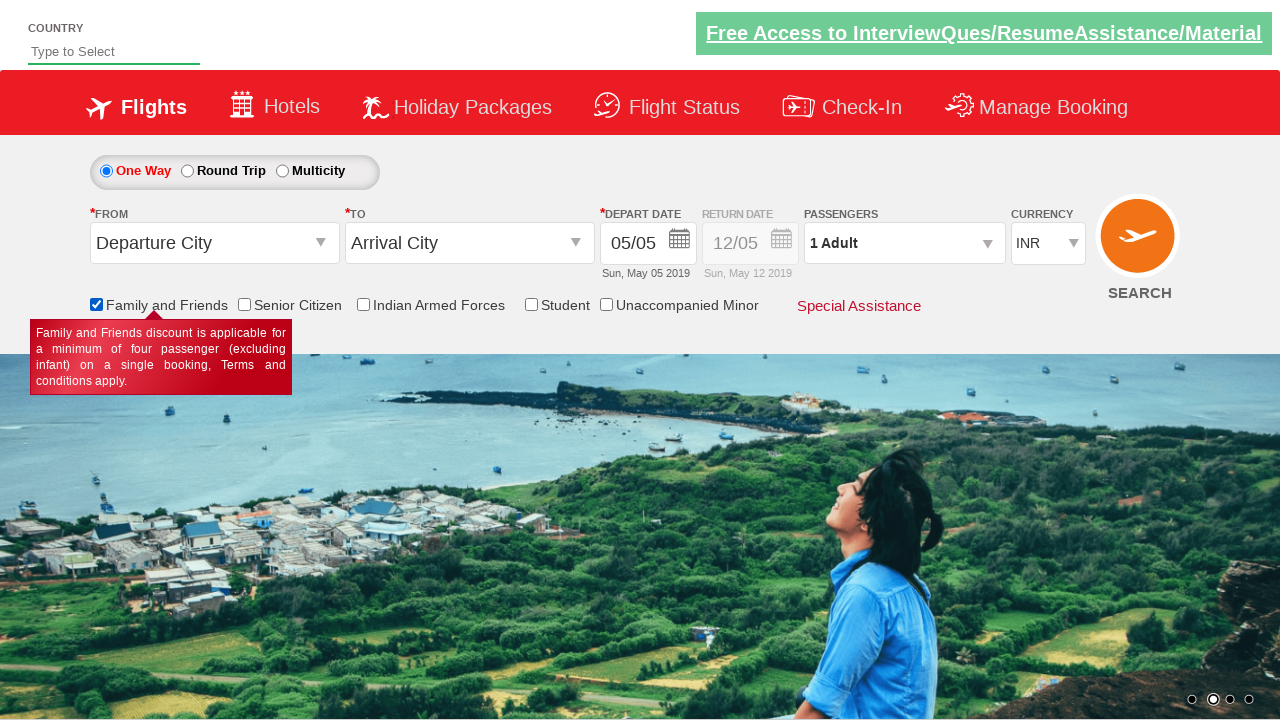

Counted total checkboxes on the page: 6
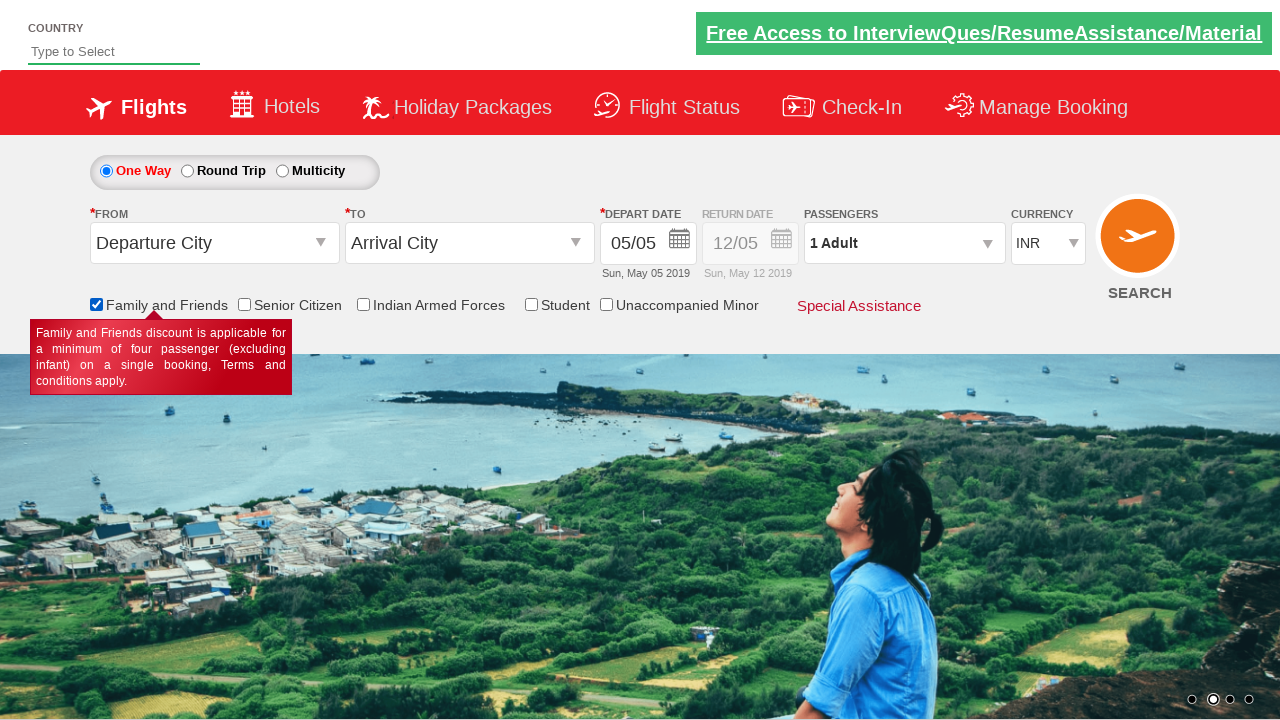

Verified that there are exactly 6 checkboxes on the page
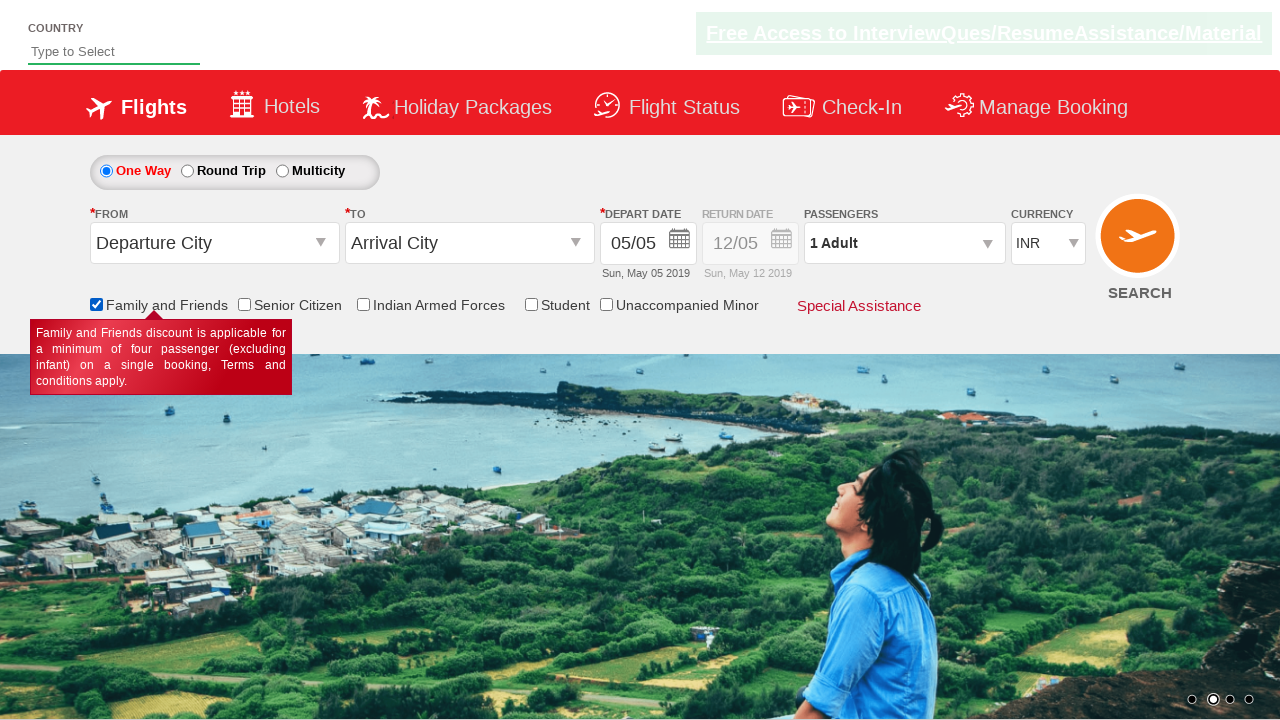

Retrieved passenger info text: '1 Adult'
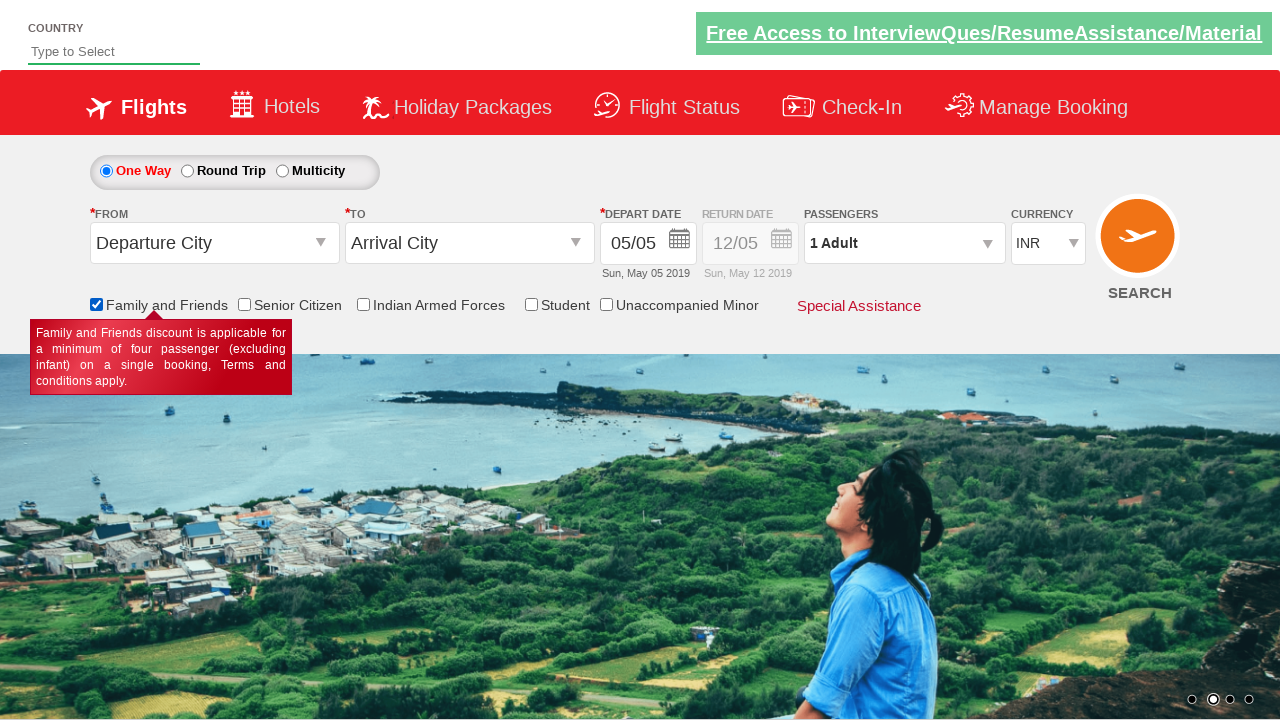

Verified passenger info text matches '1 Adult'
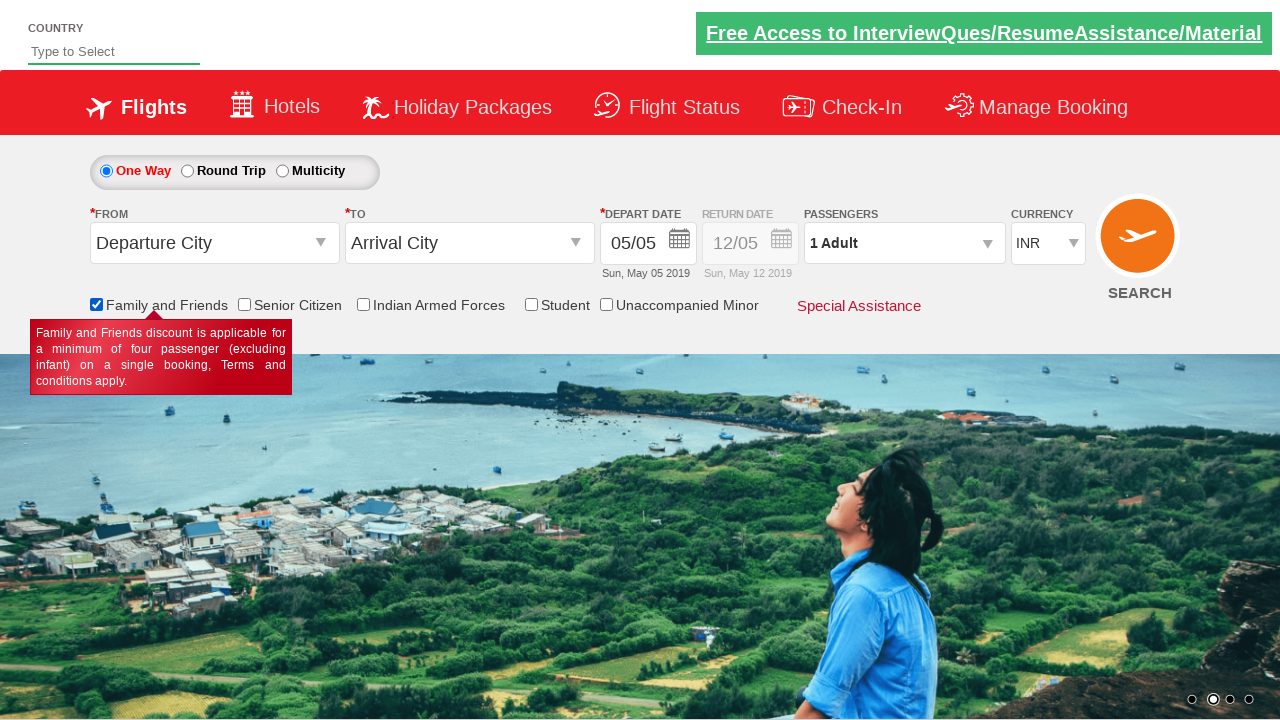

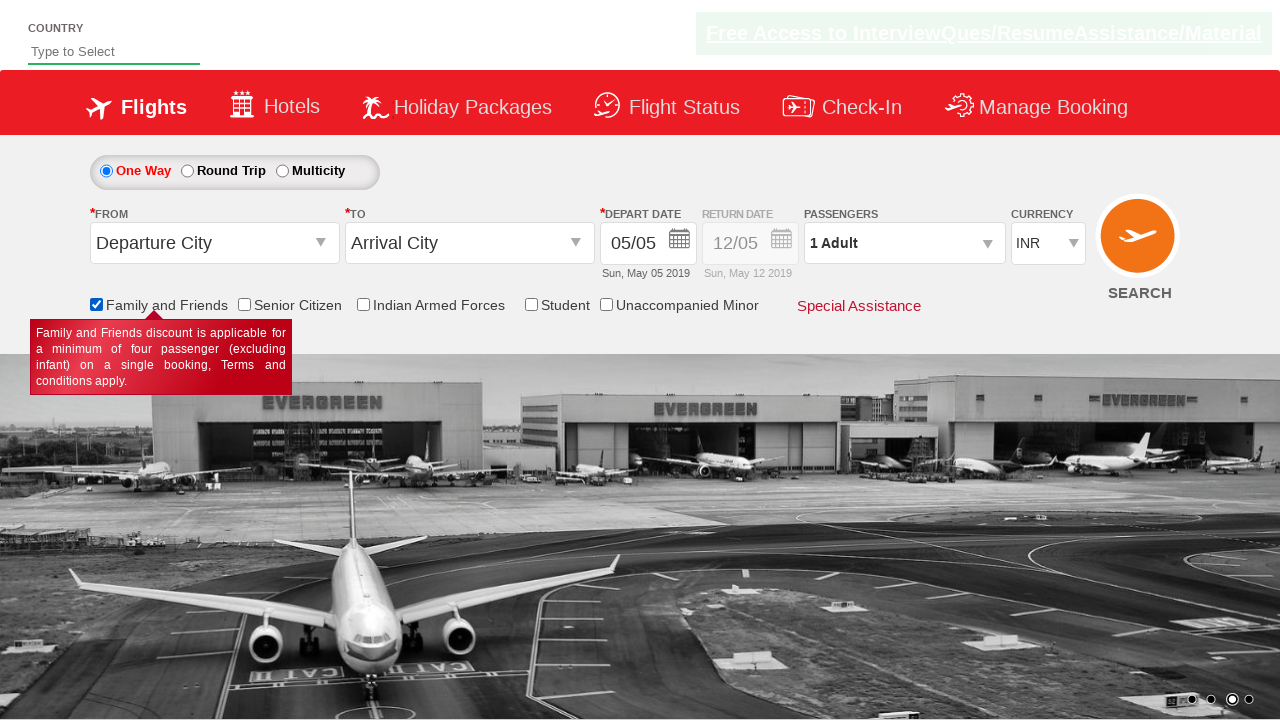